Tests radio button functionality on DemoQA by selecting the "Yes" and "Impressive" radio buttons and verifying the selection results are displayed correctly.

Starting URL: https://demoqa.com/radio-button

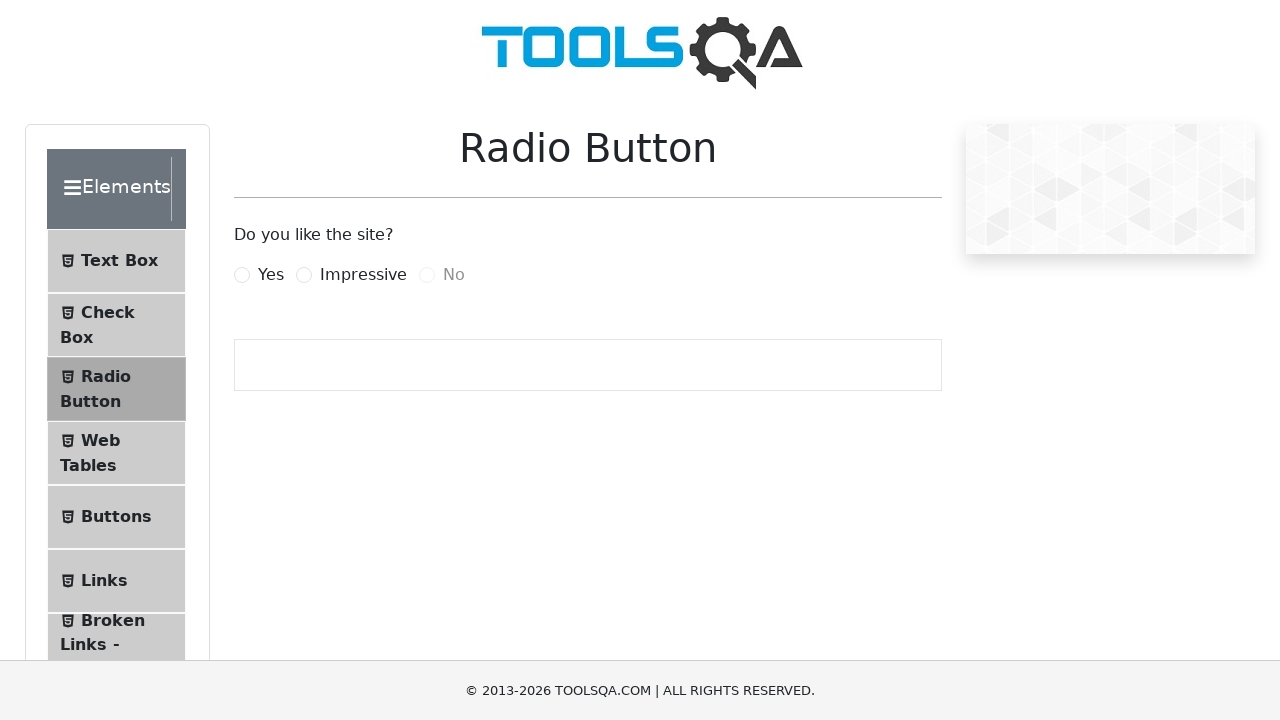

Clicked 'Yes' radio button at (271, 275) on xpath=//label[text()='Yes']
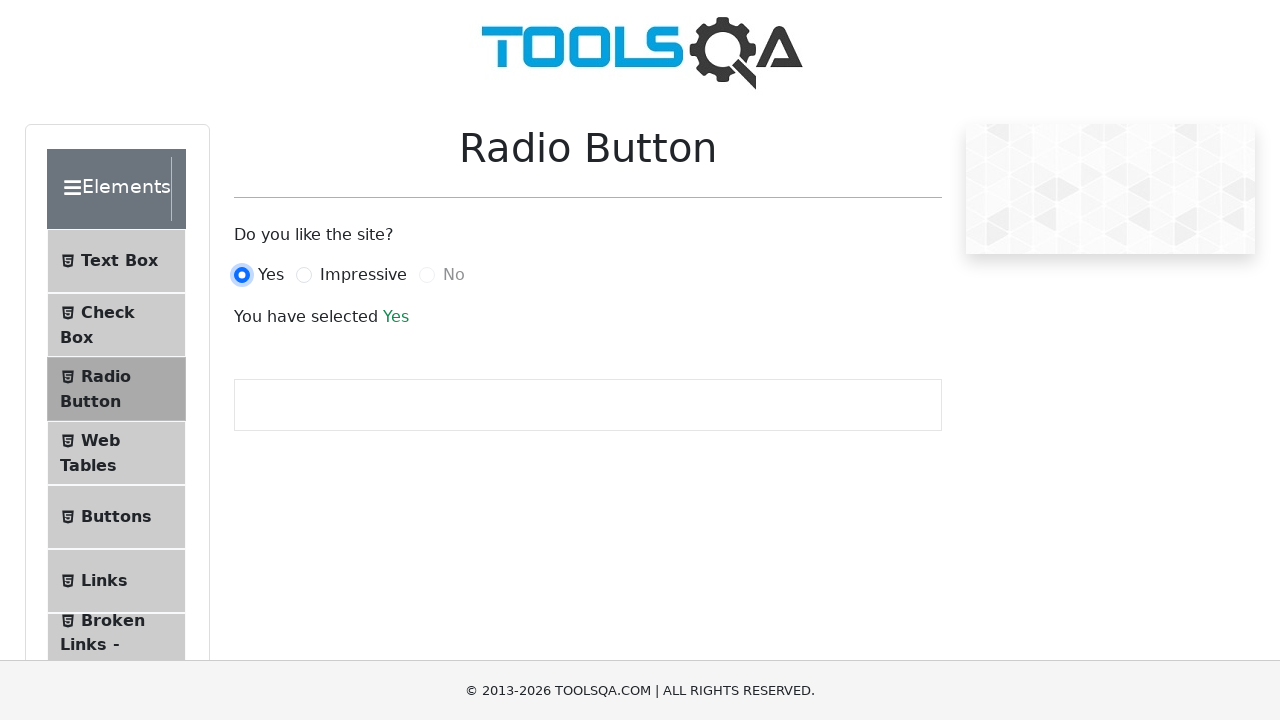

Result text element loaded after selecting 'Yes'
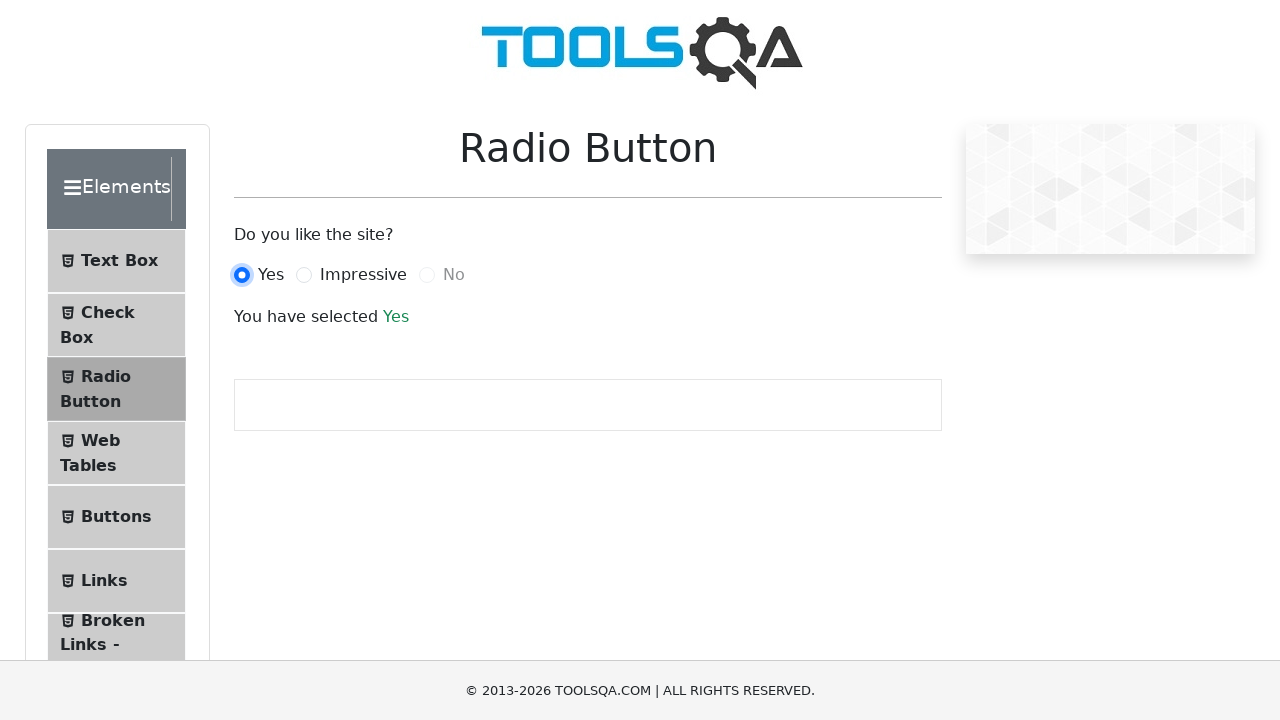

Retrieved result text: 'Yes'
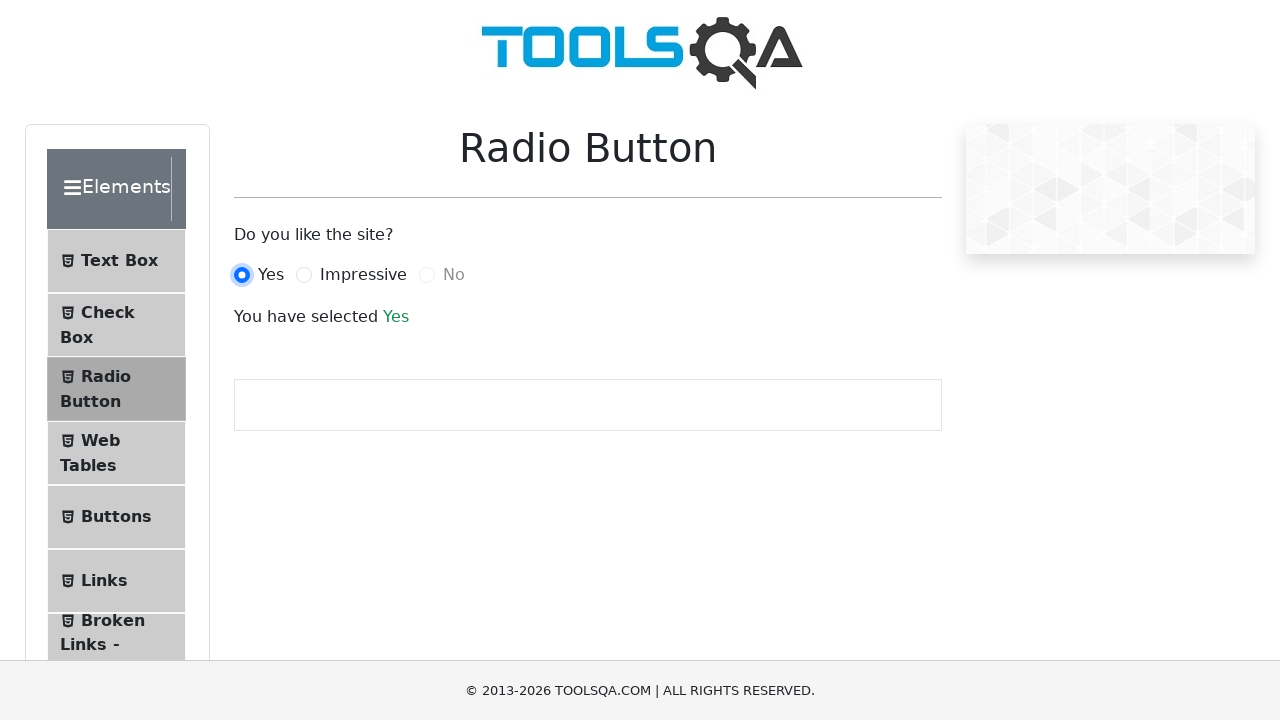

Verified 'Yes' radio button selection result is correct
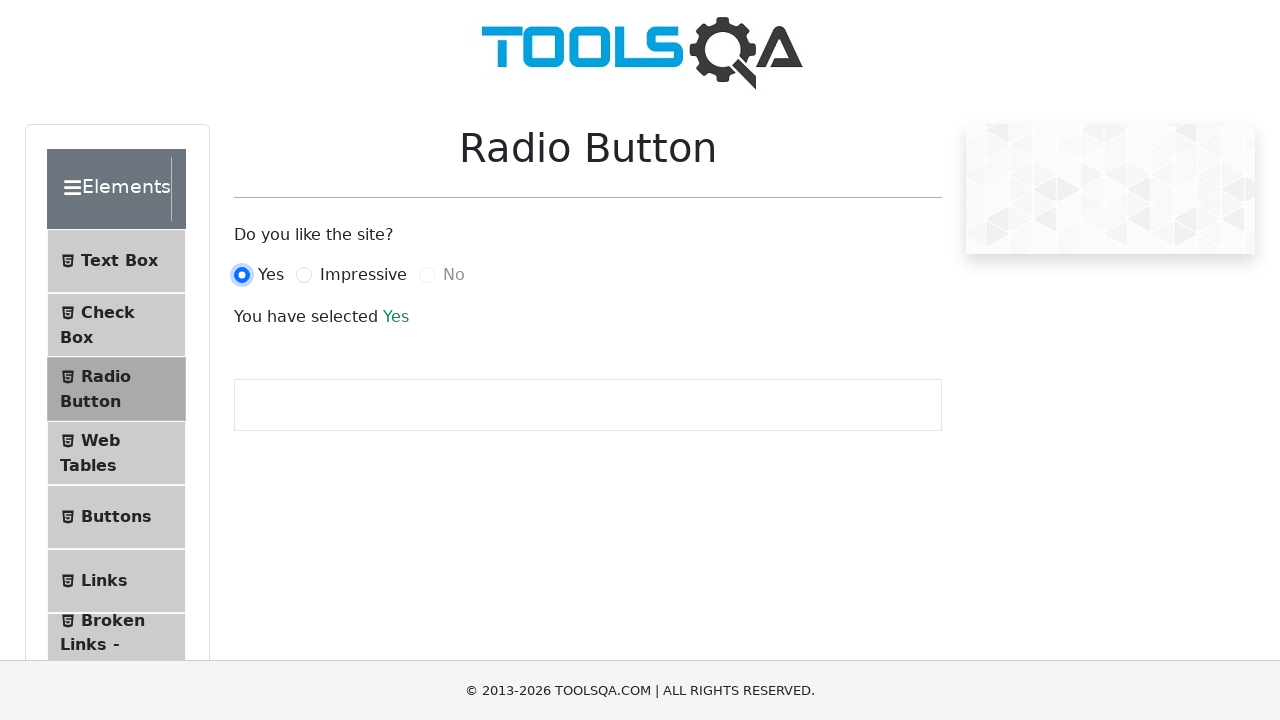

Clicked 'Impressive' radio button at (363, 275) on xpath=//label[text()='Impressive']
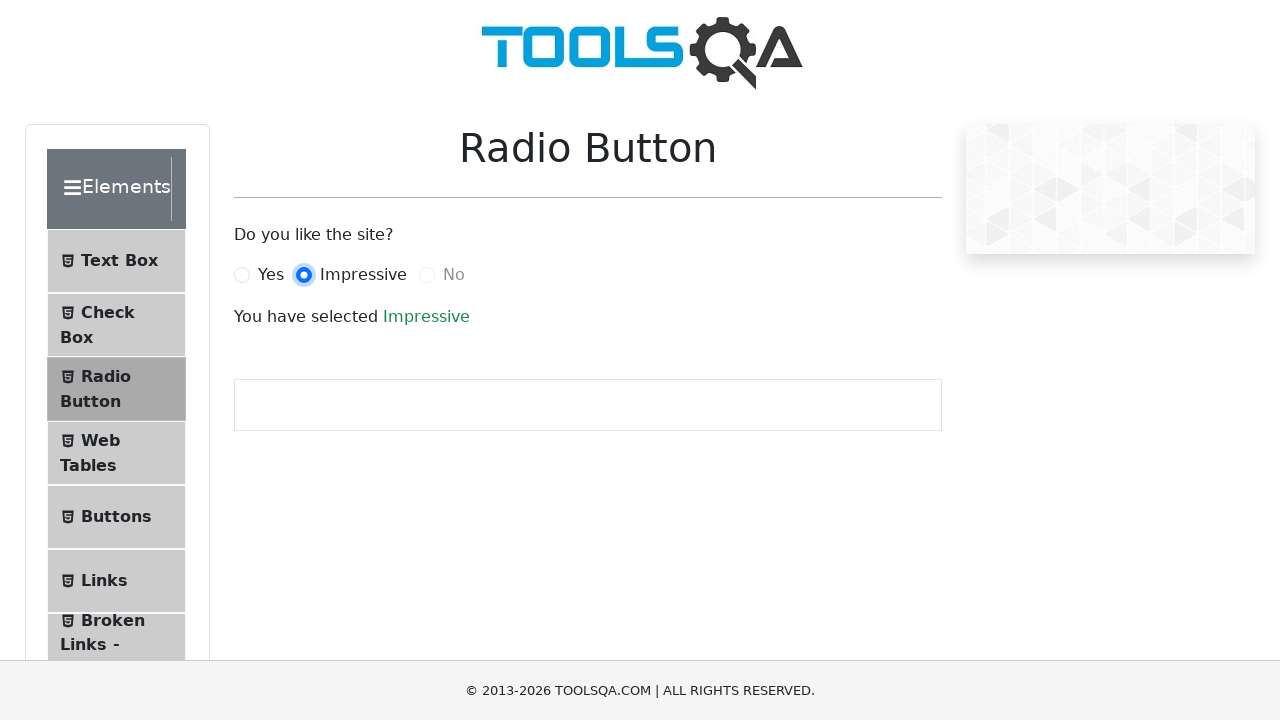

Result text element loaded after selecting 'Impressive'
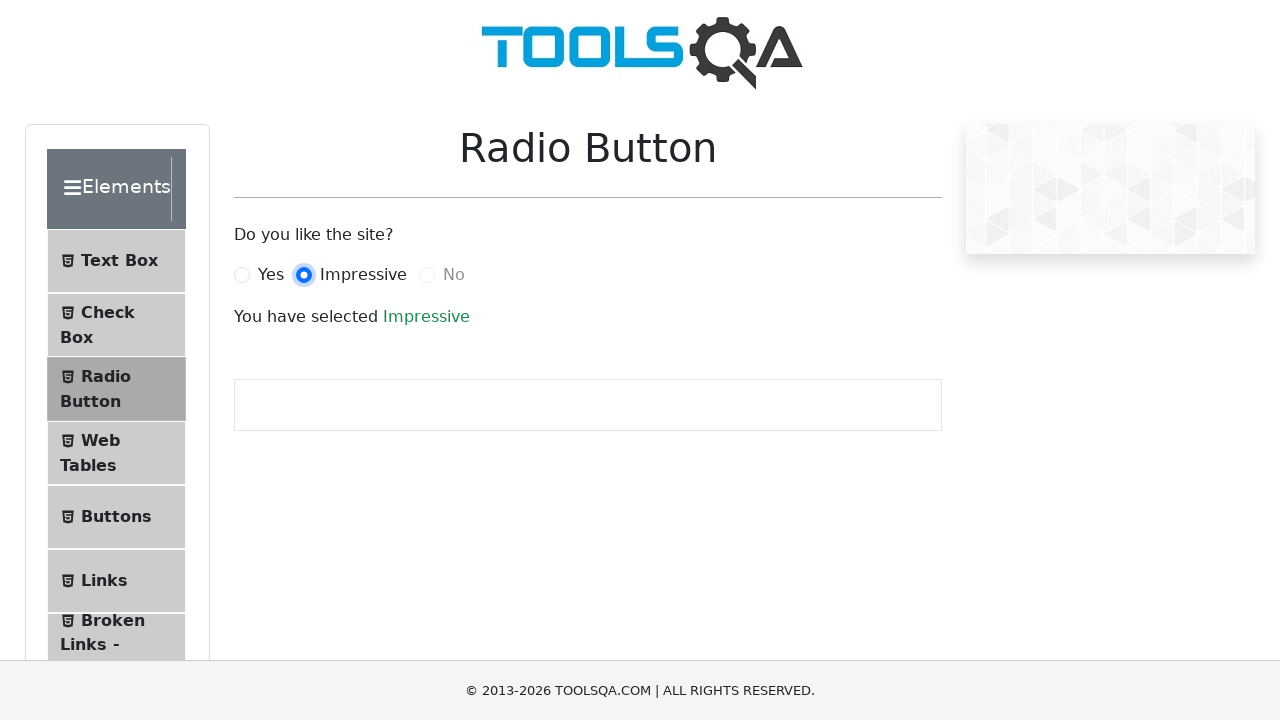

Retrieved result text: 'Impressive'
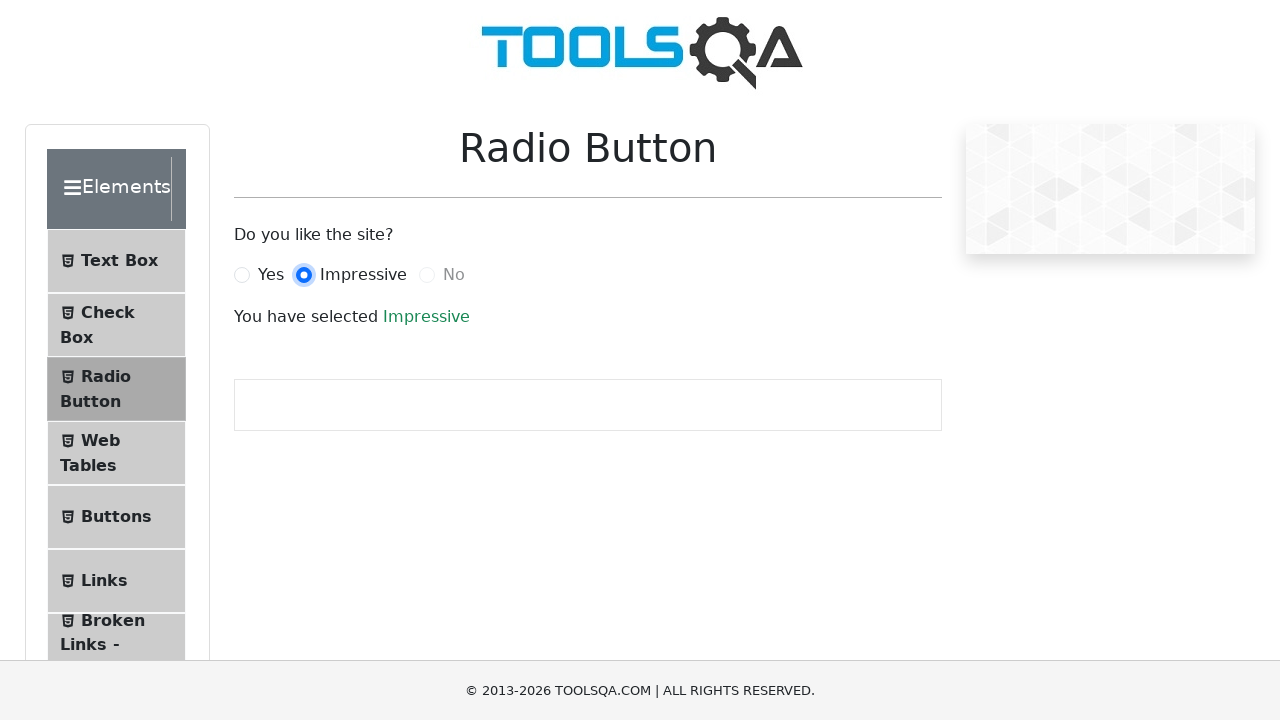

Verified 'Impressive' radio button selection result is correct
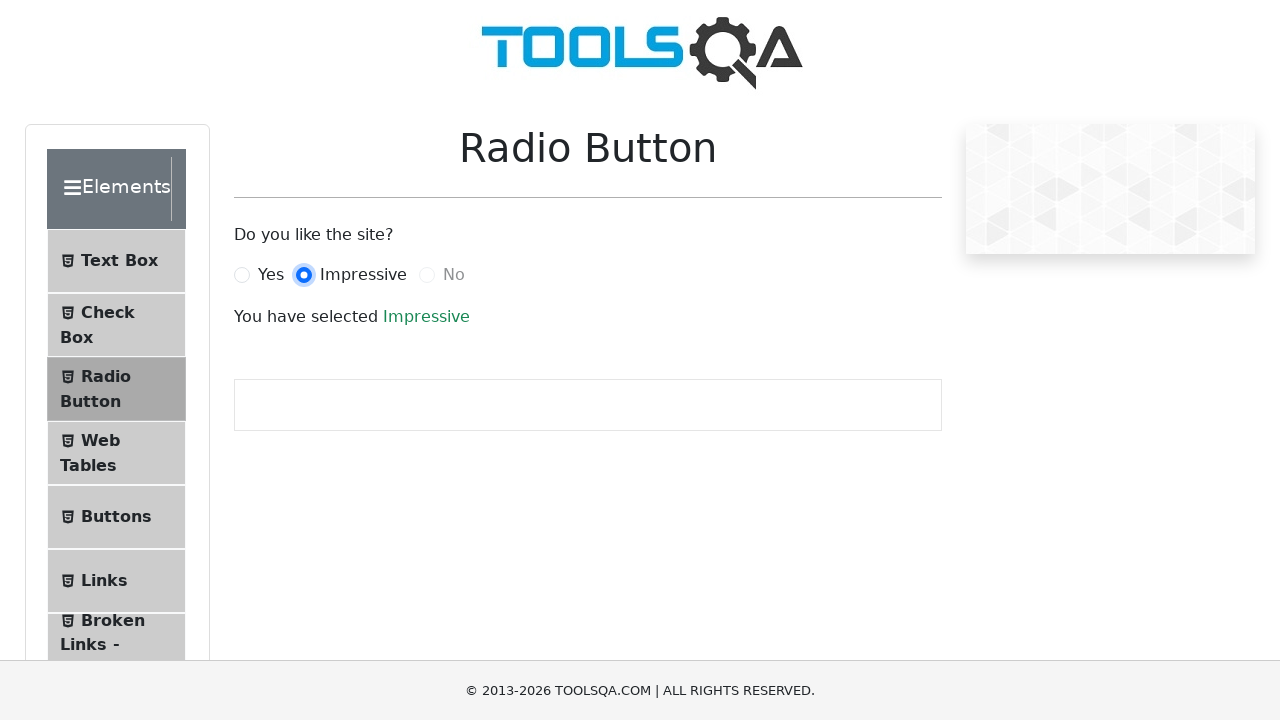

Located 'No' radio button element
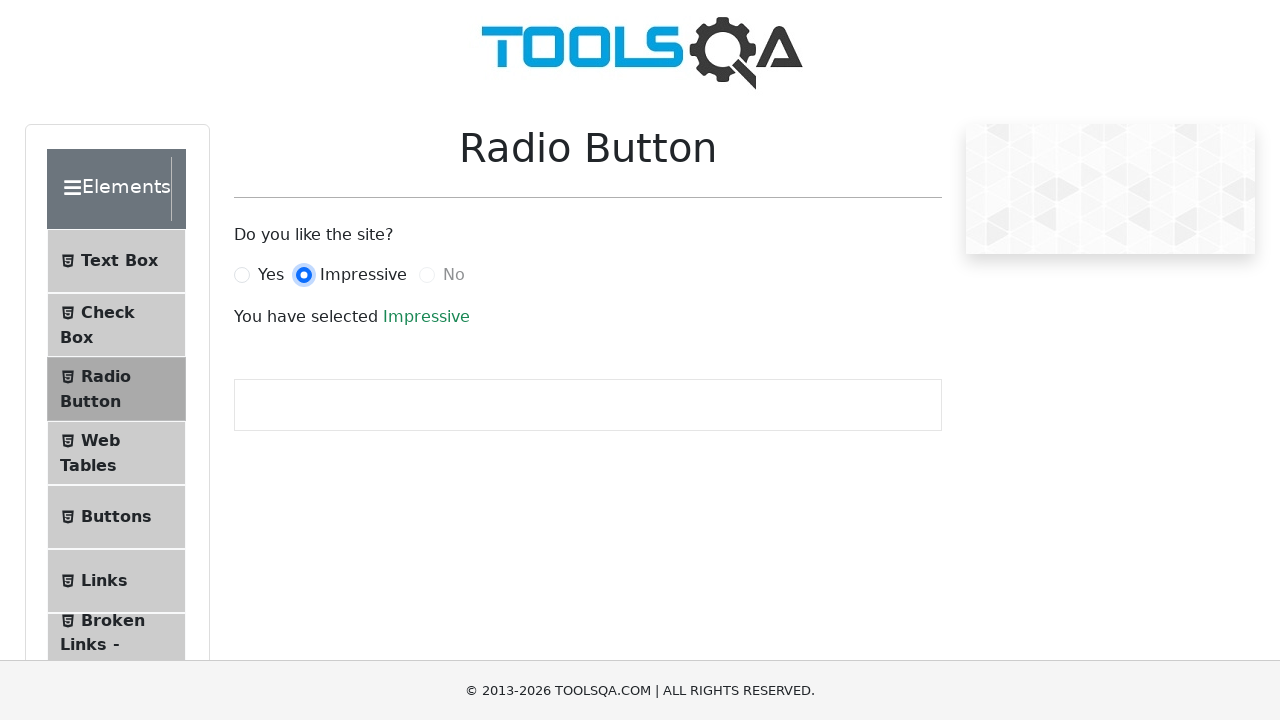

Verified 'No' radio button is disabled
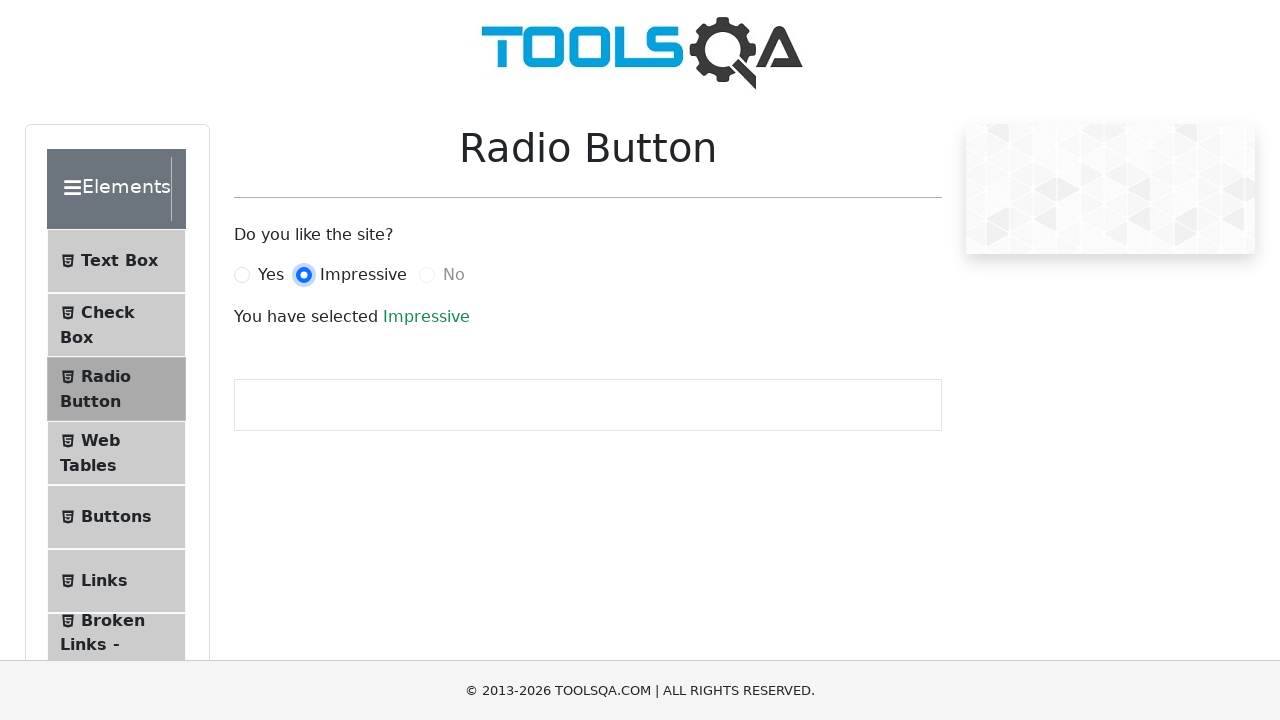

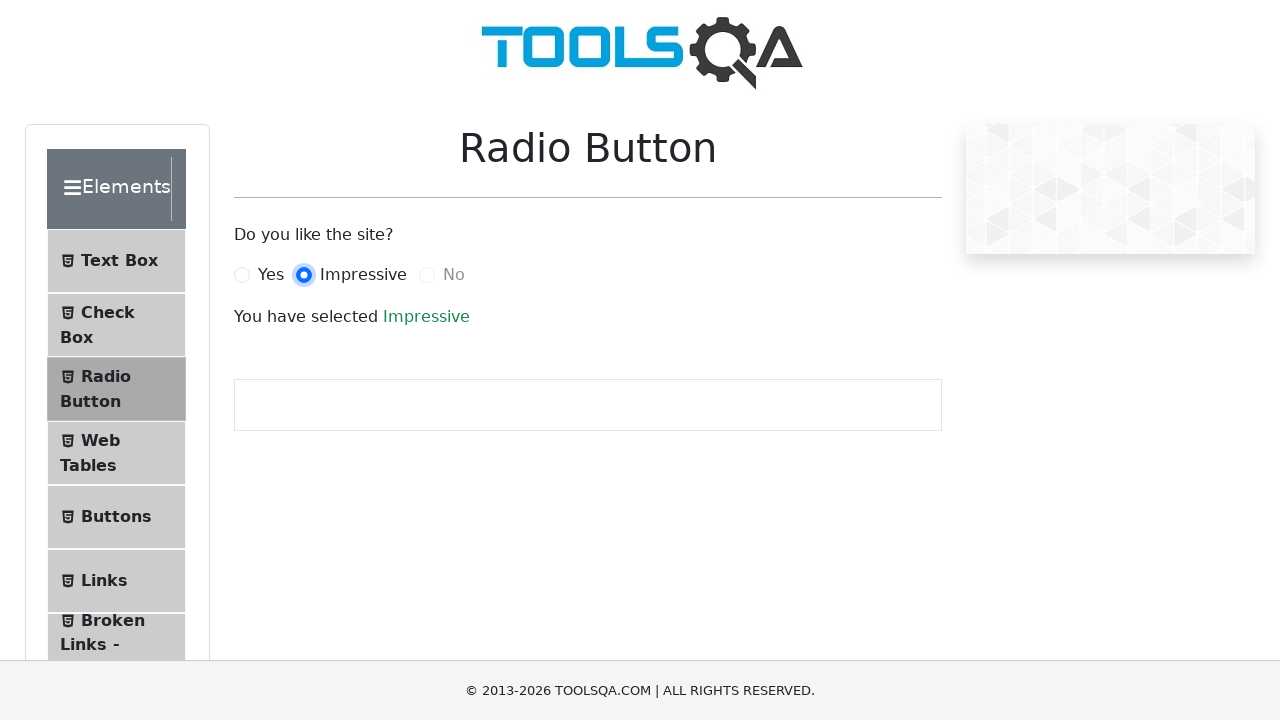